Tests TodoMVC Dojo implementation by adding todo items, checking items off, and verifying the item count updates correctly

Starting URL: https://www.todomvc.com

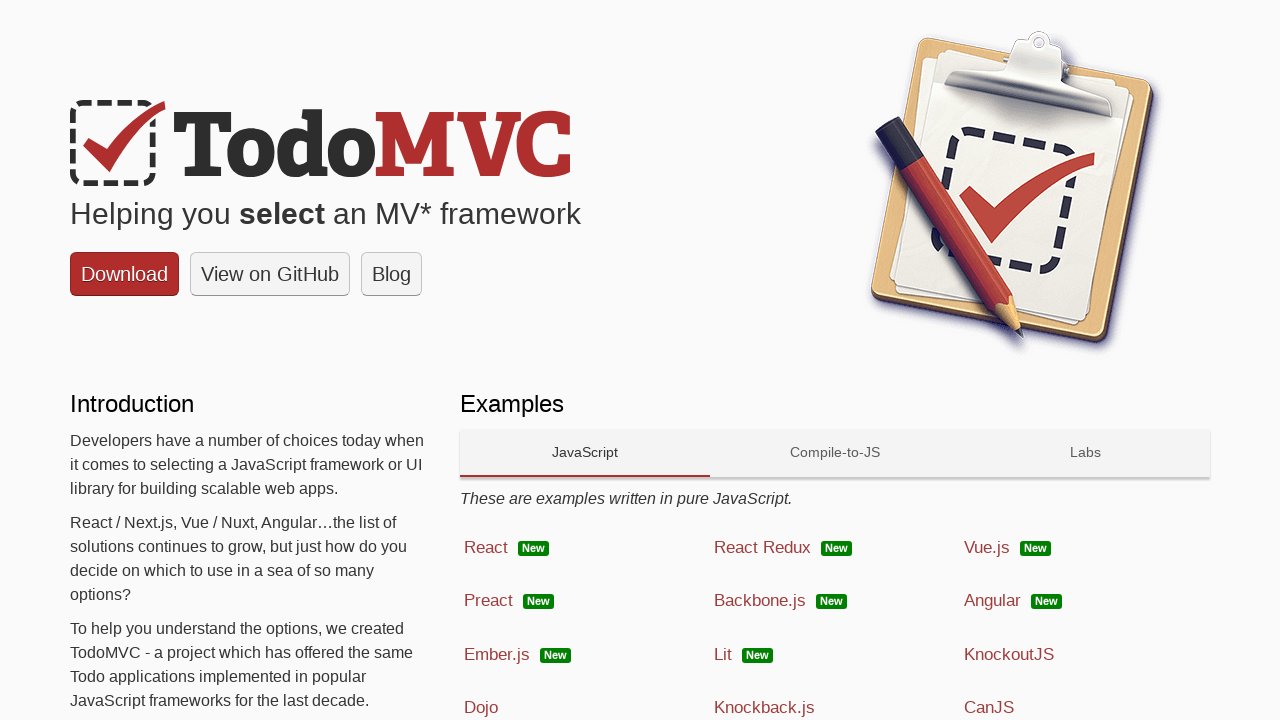

Clicked on Dojo link to navigate to TodoMVC Dojo implementation at (481, 708) on text=Dojo
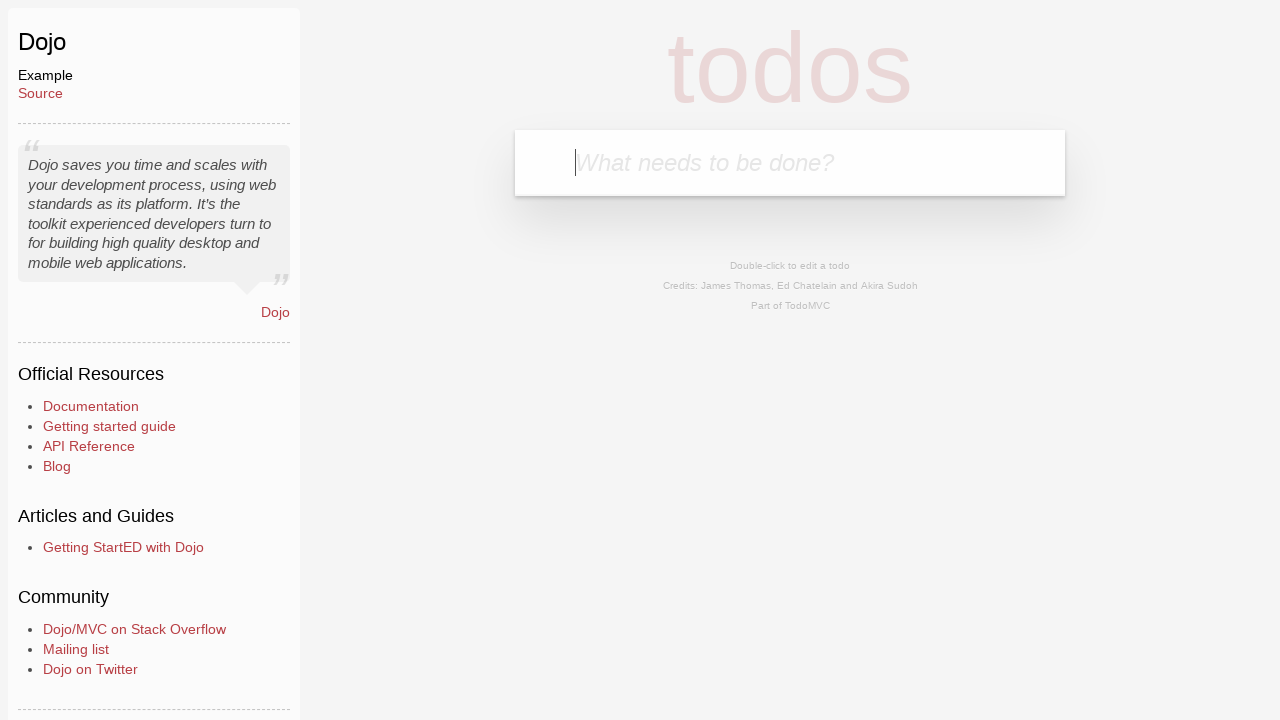

Todo input field appeared and is ready
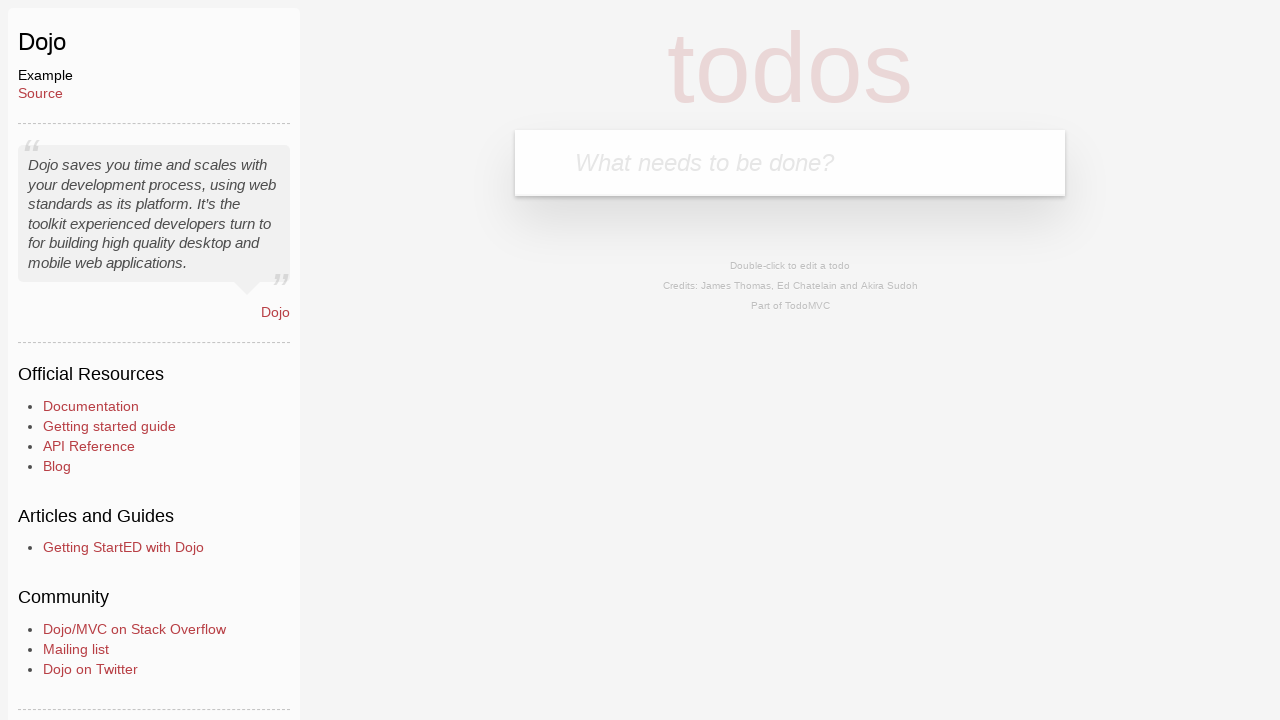

Filled todo input with 'Meet a Friend' on .new-todo
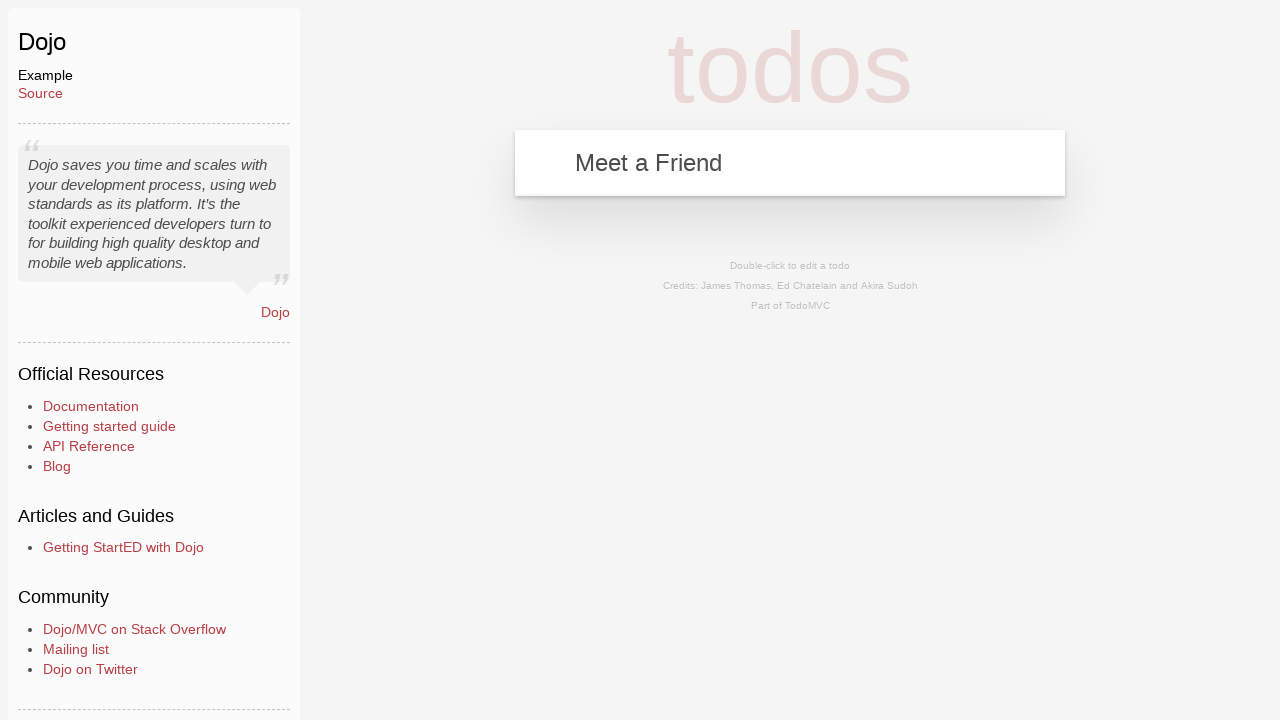

Pressed Enter to add 'Meet a Friend' todo item on .new-todo
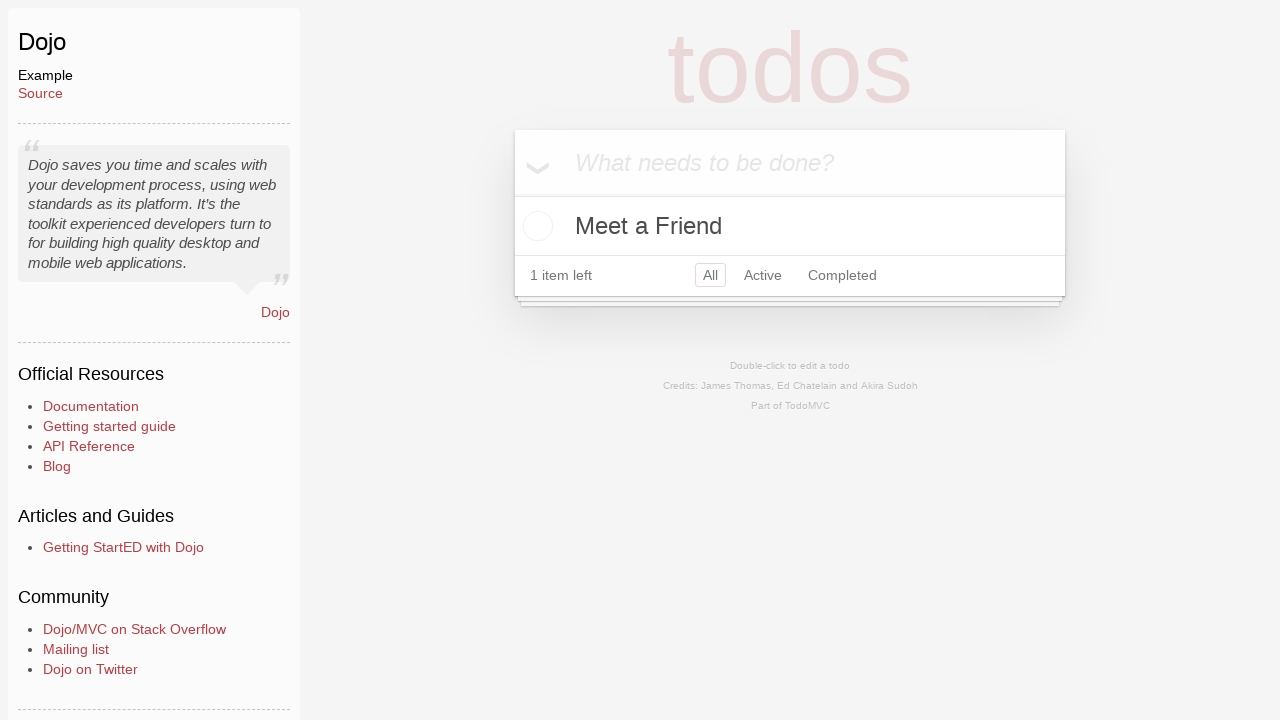

Filled todo input with 'Buy Meat' on .new-todo
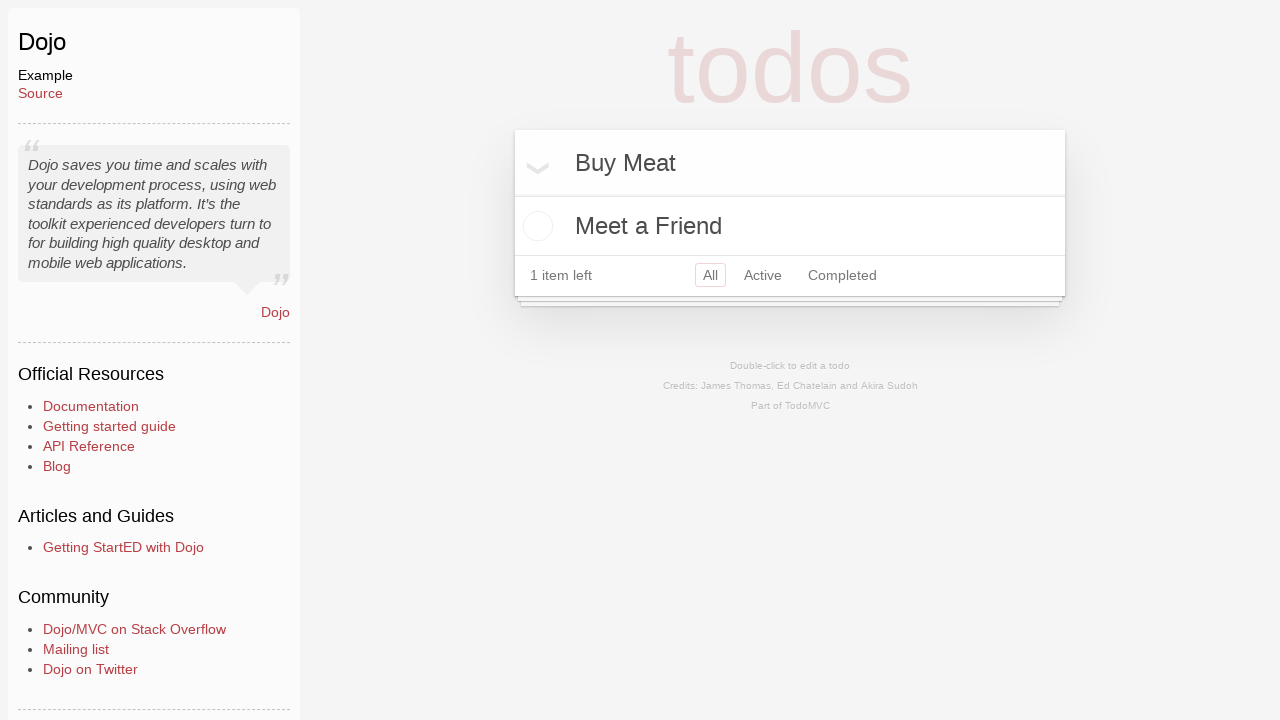

Pressed Enter to add 'Buy Meat' todo item on .new-todo
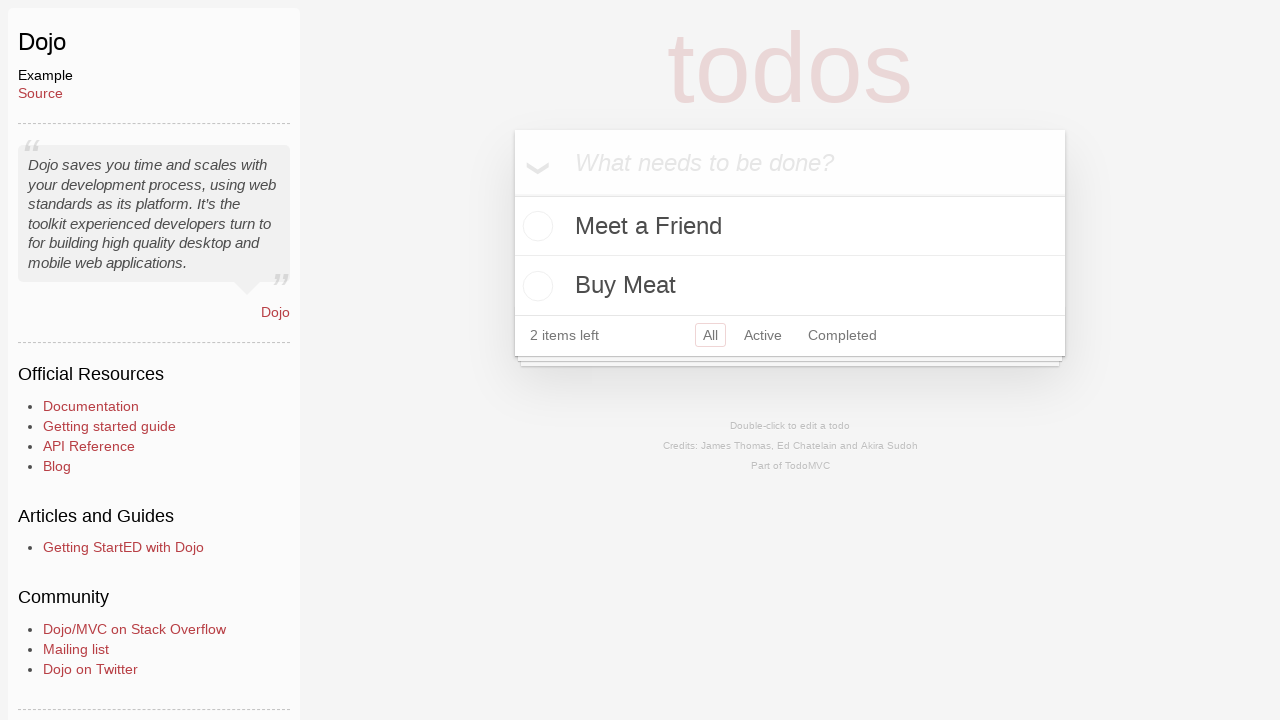

Filled todo input with 'Clean the car' on .new-todo
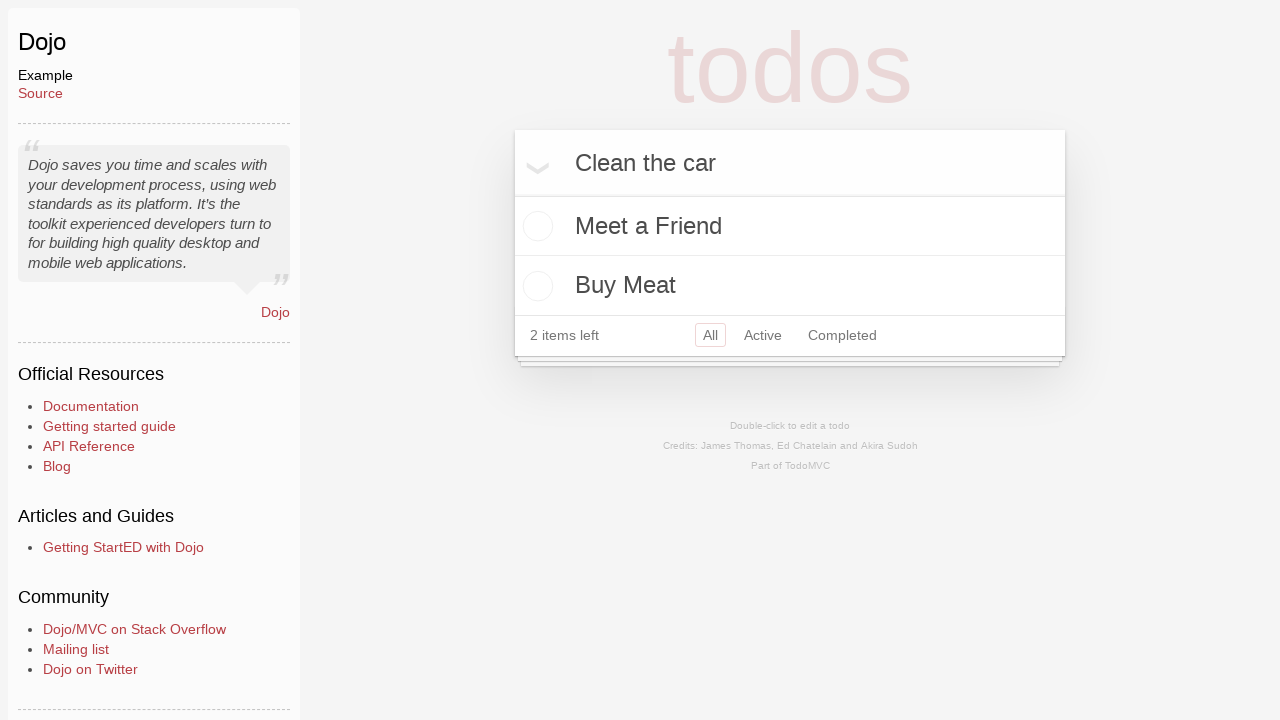

Pressed Enter to add 'Clean the car' todo item on .new-todo
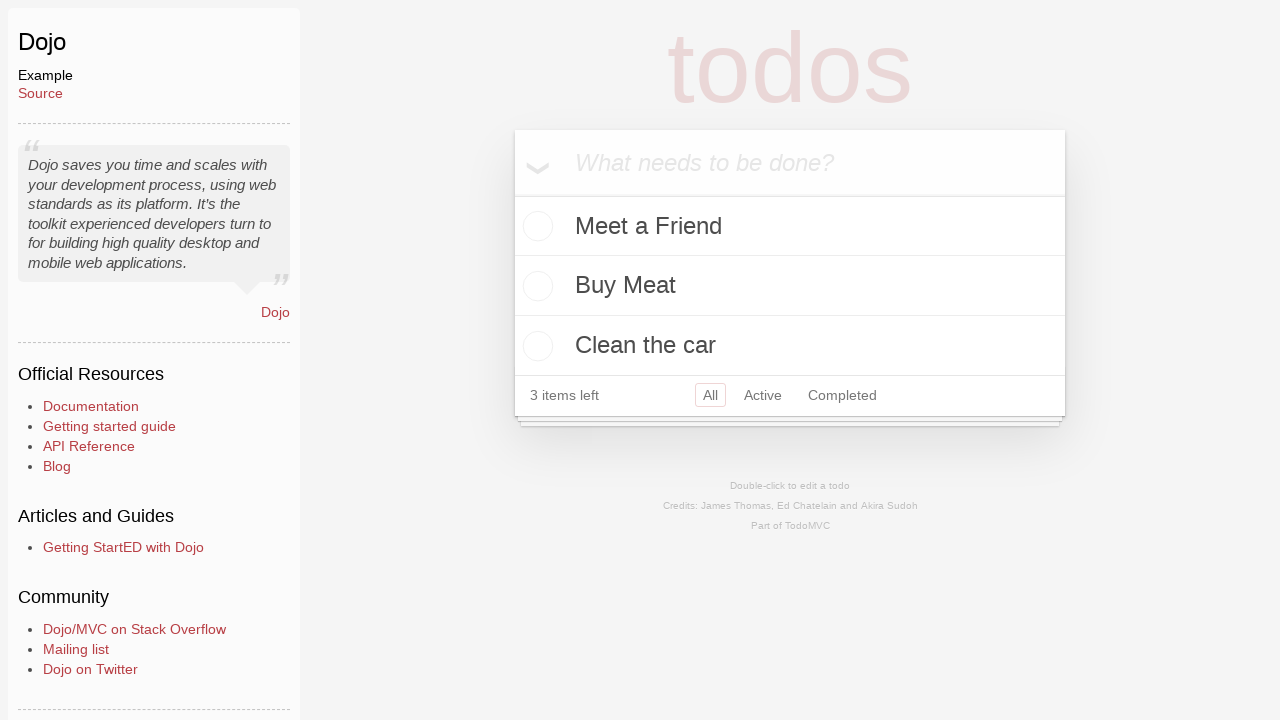

Todo count element loaded after adding 3 items
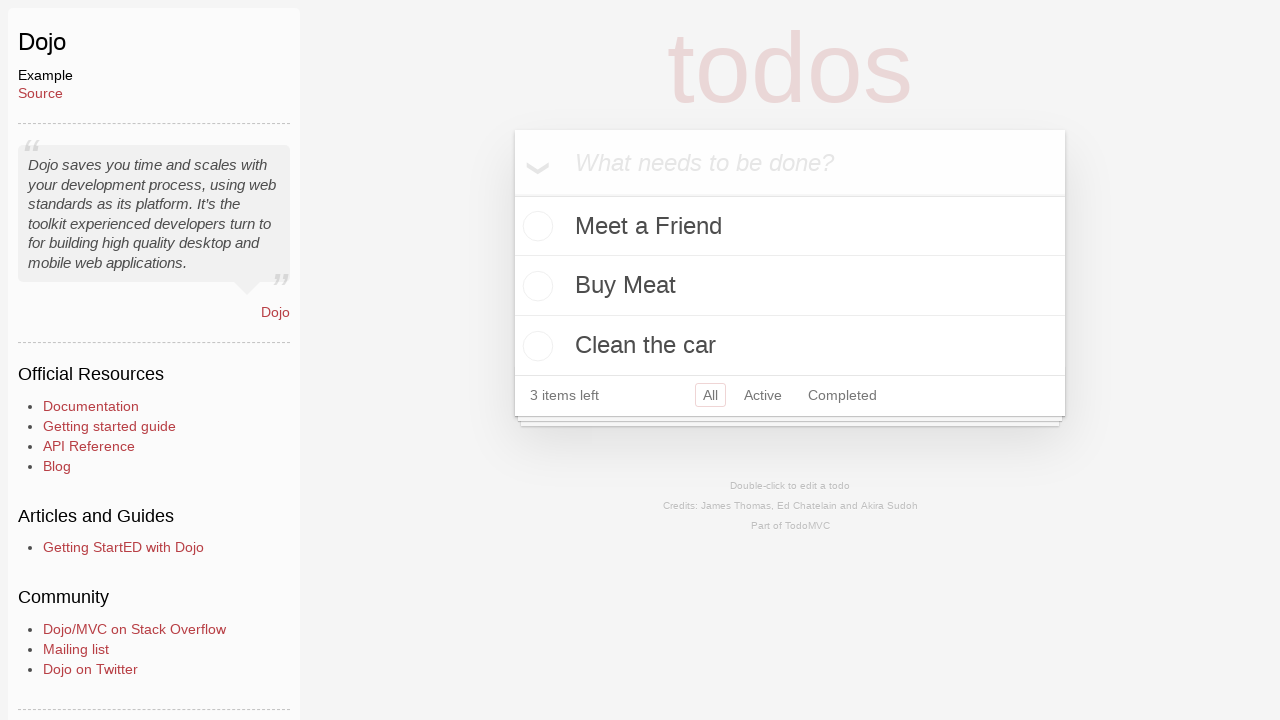

Located all checkbox toggle elements
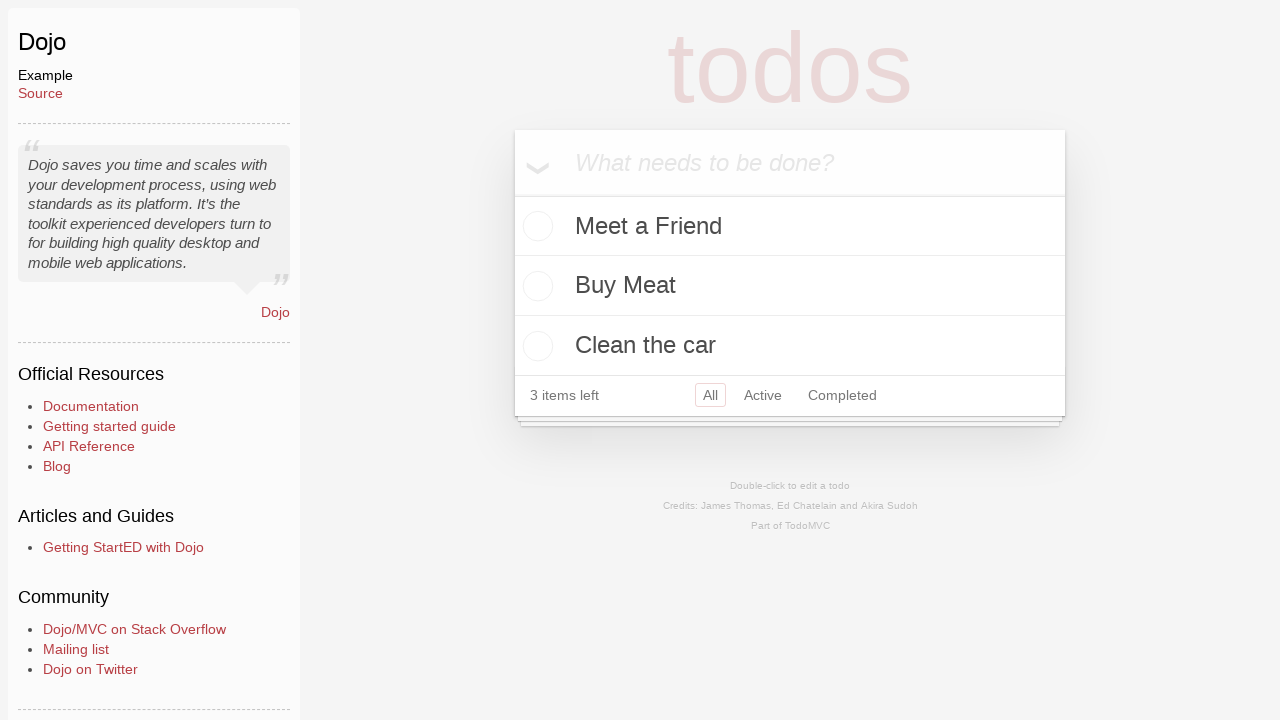

Clicked checkbox for first todo item 'Meet a Friend' at (535, 226) on .toggle >> nth=0
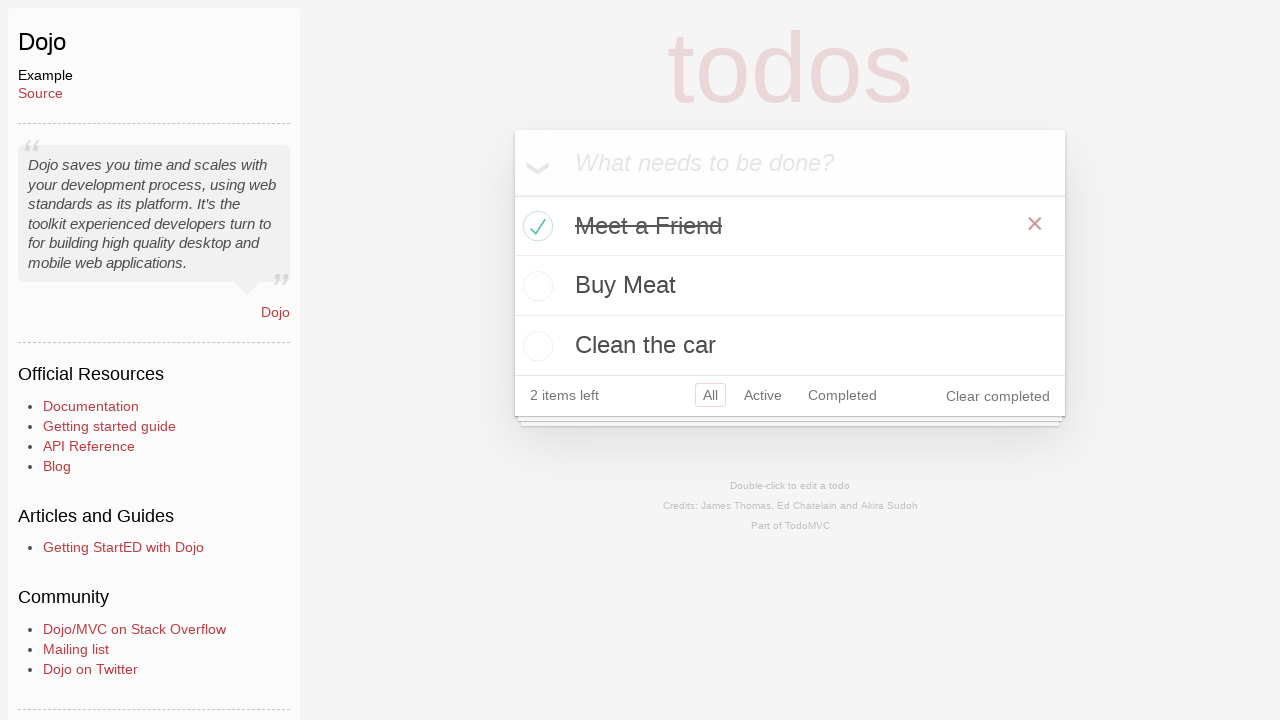

Clicked checkbox for third todo item 'Clean the car' at (535, 346) on .toggle >> nth=2
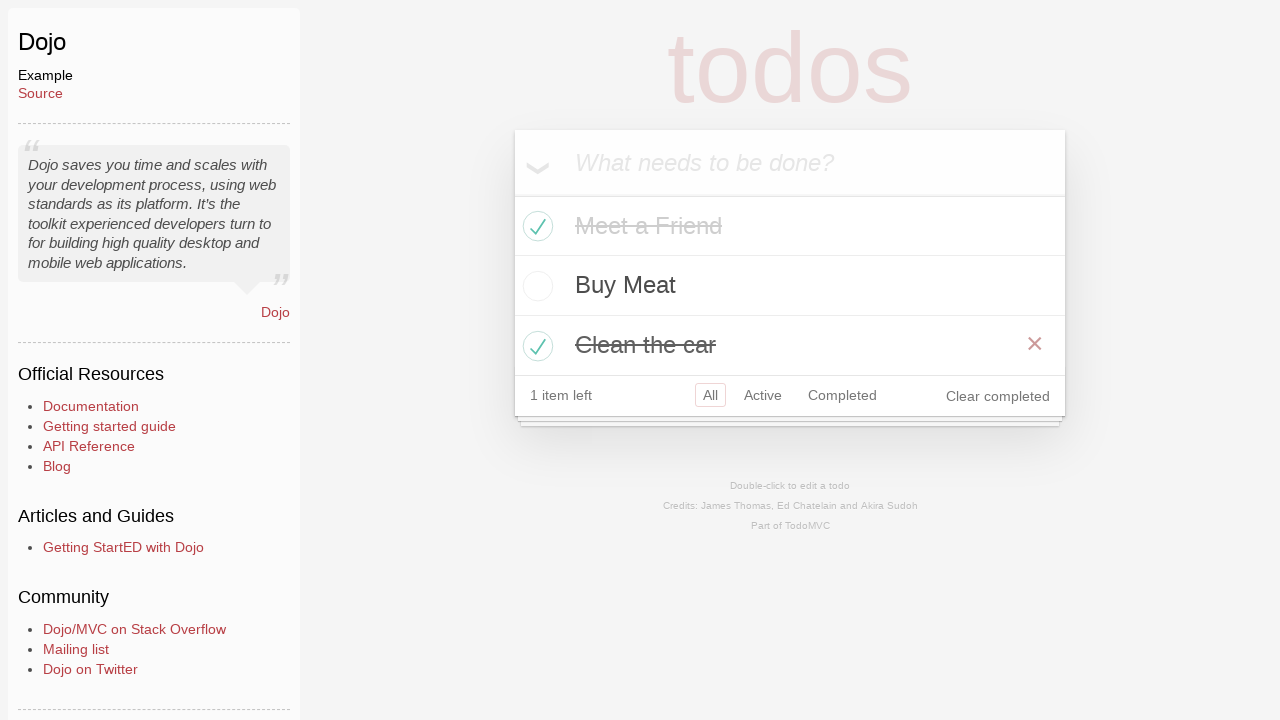

Verified that todo count updated to 1 remaining item after checking off 2 items
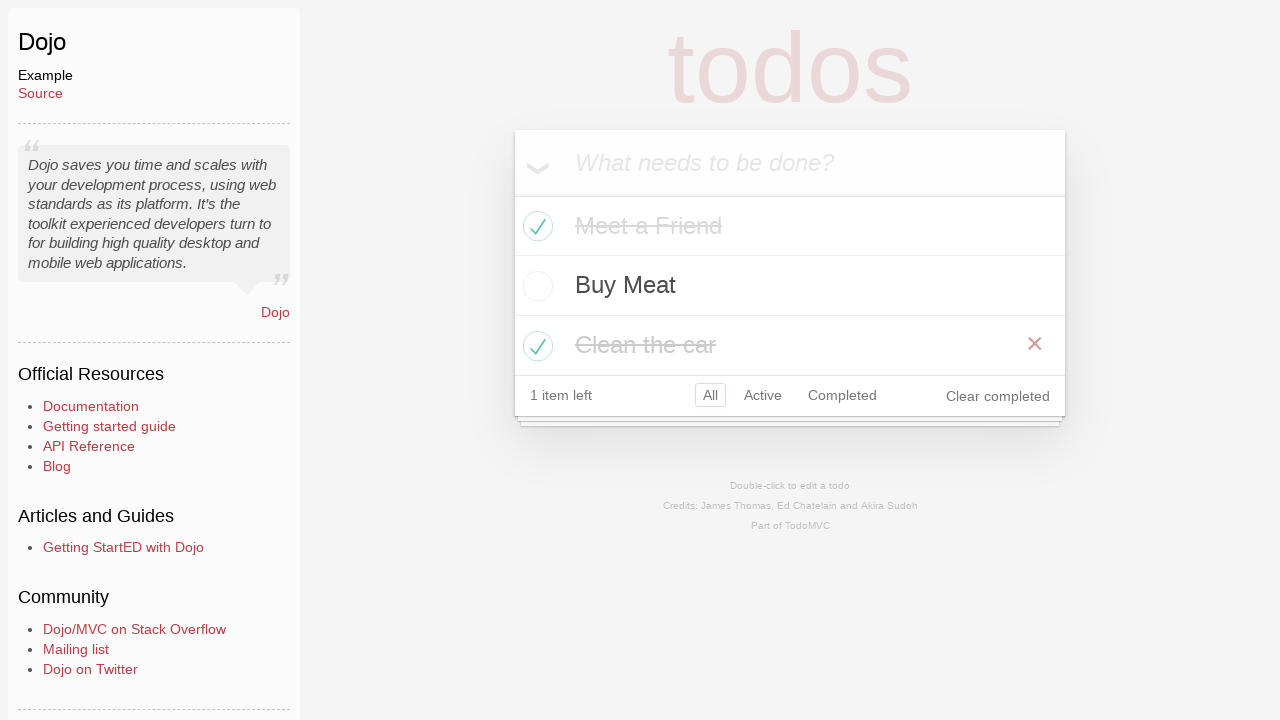

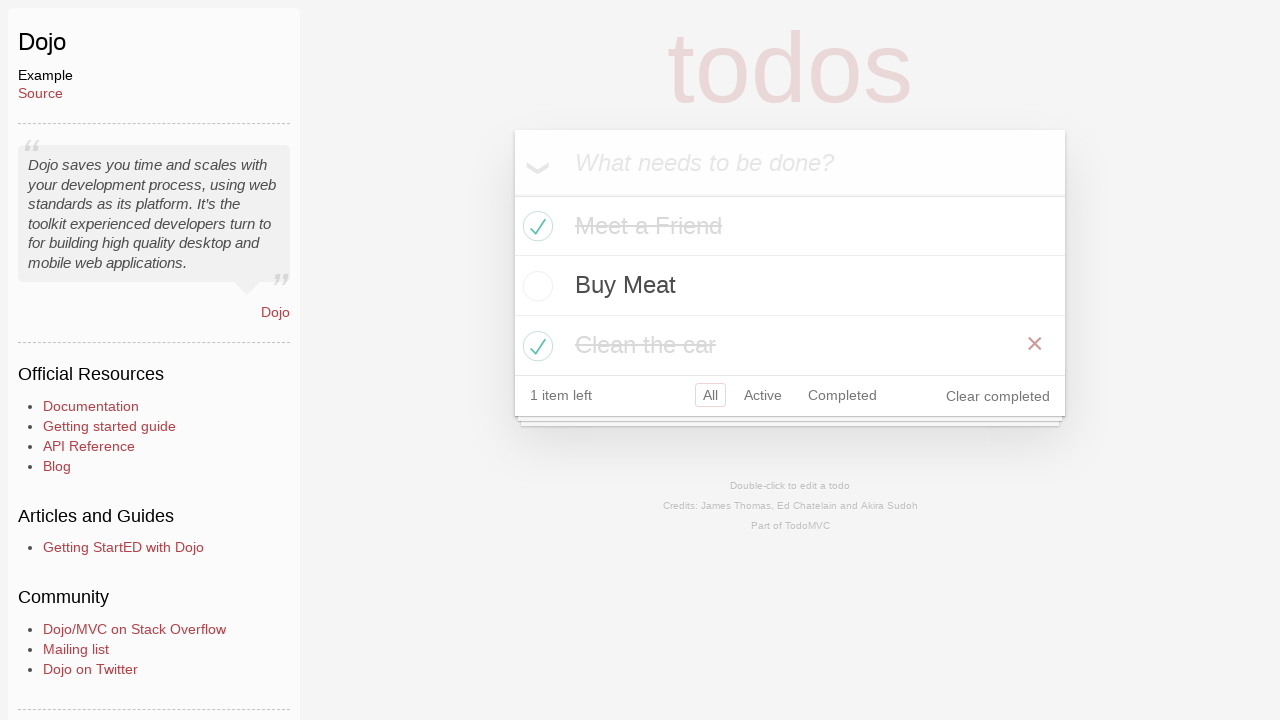